Tests various button interactions including click, double-click, and waiting for delayed elements

Starting URL: https://omayo.blogspot.in/

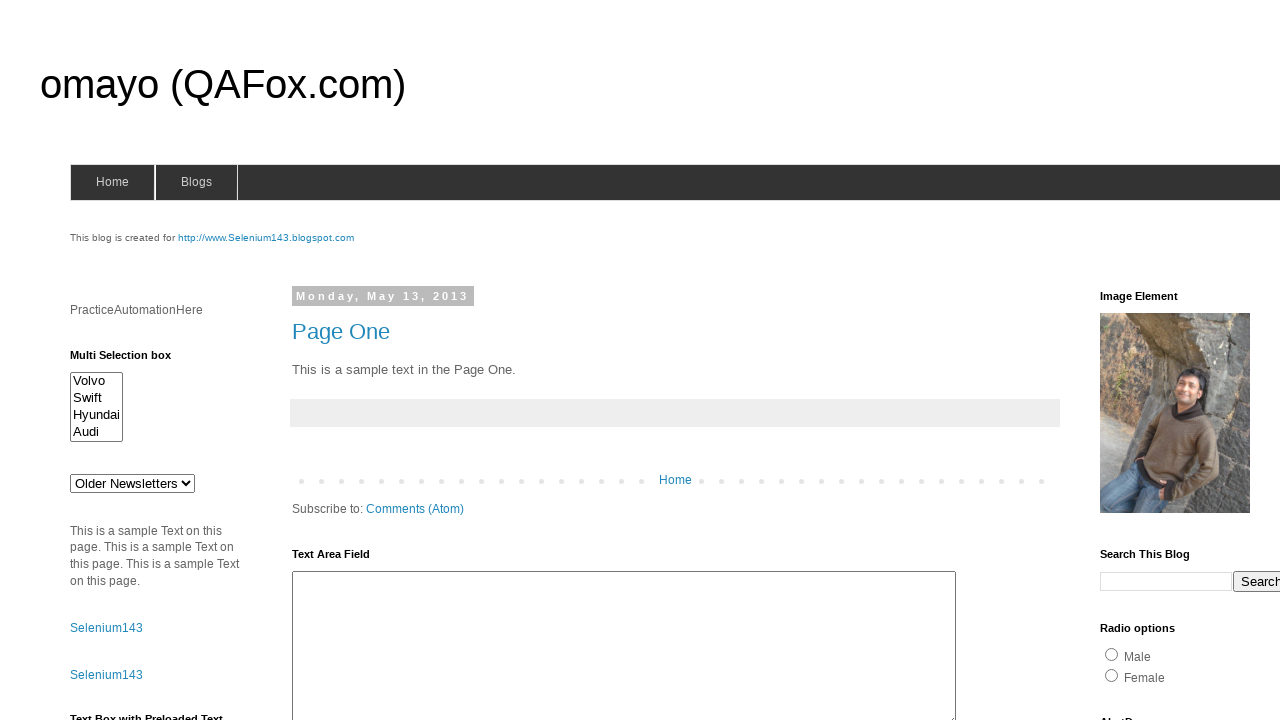

Clicked 'Try it' button at (93, 360) on xpath=//button[text()='Try it']
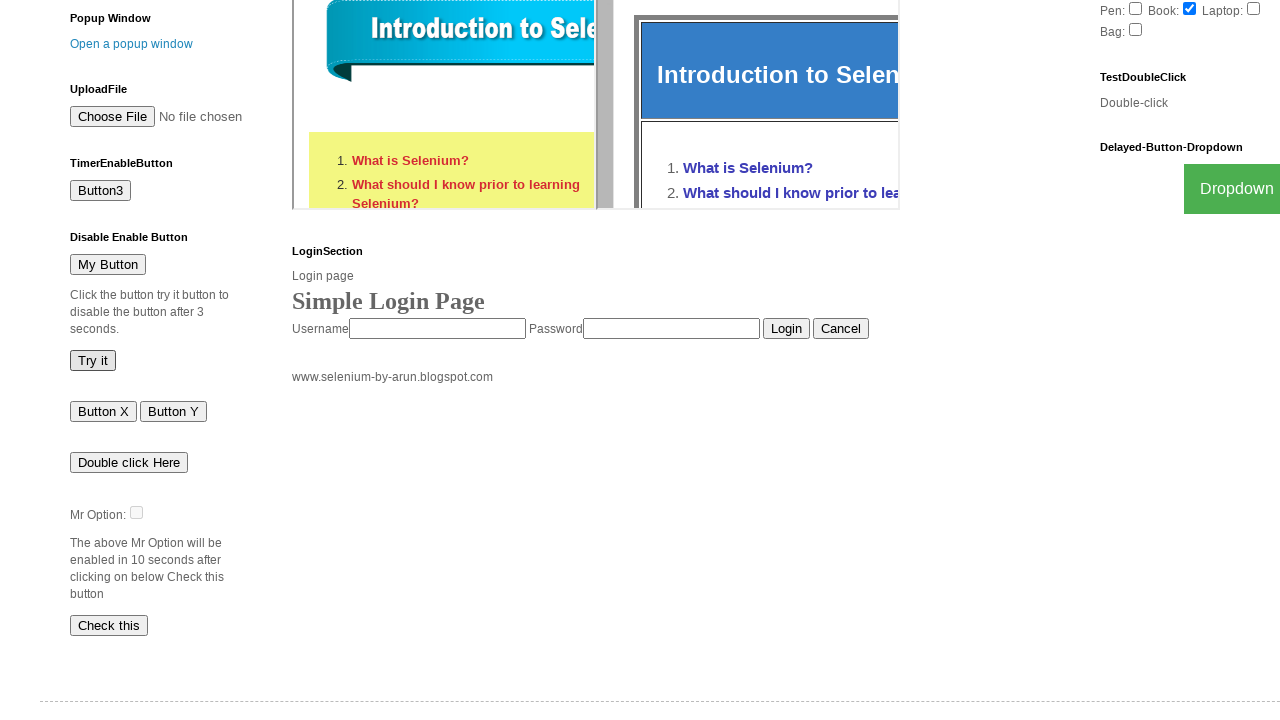

Waited for 3.1 seconds
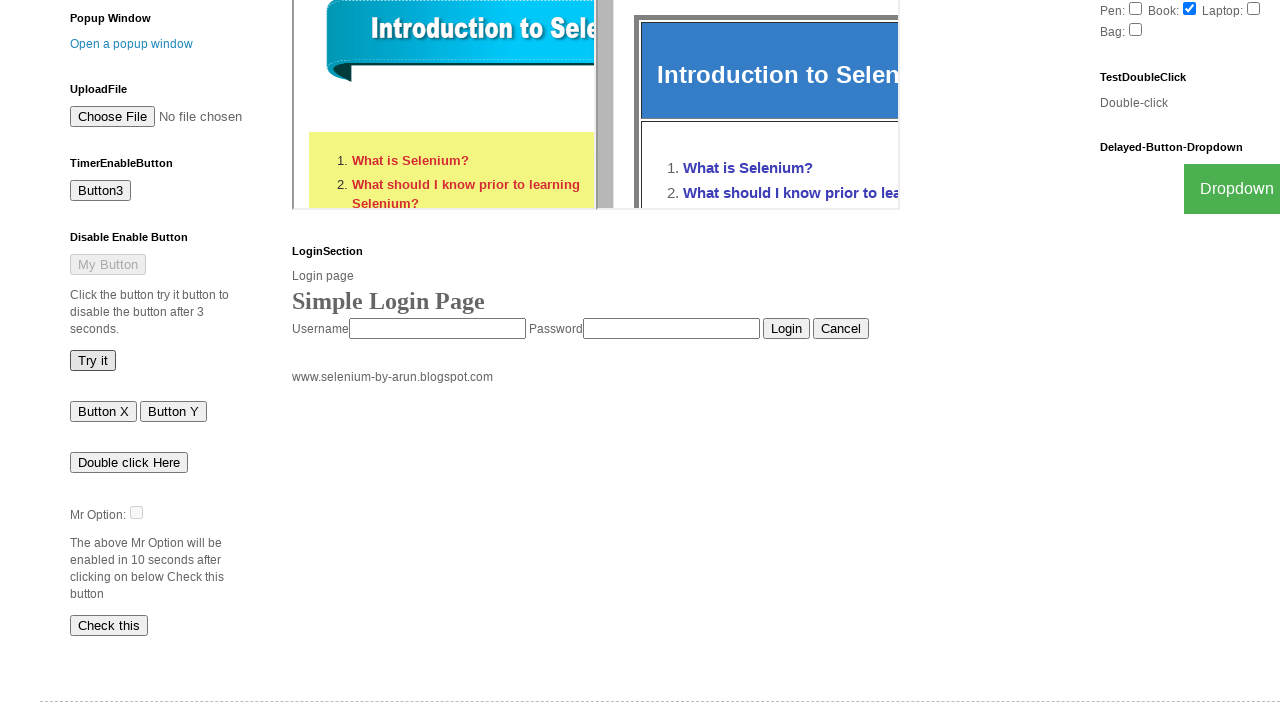

Set up dialog handler to accept alerts
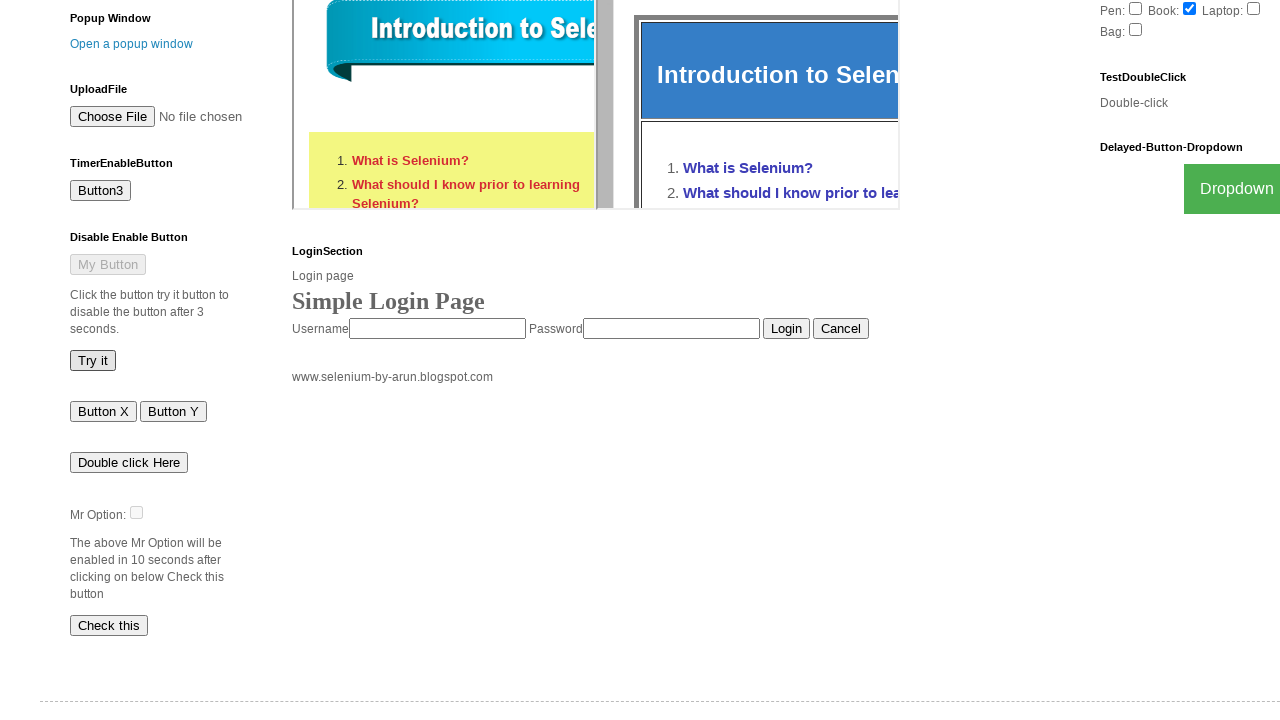

Double-clicked 'Double click Here' button and accepted alert at (129, 462) on xpath=//button[text()=' Double click Here   ']
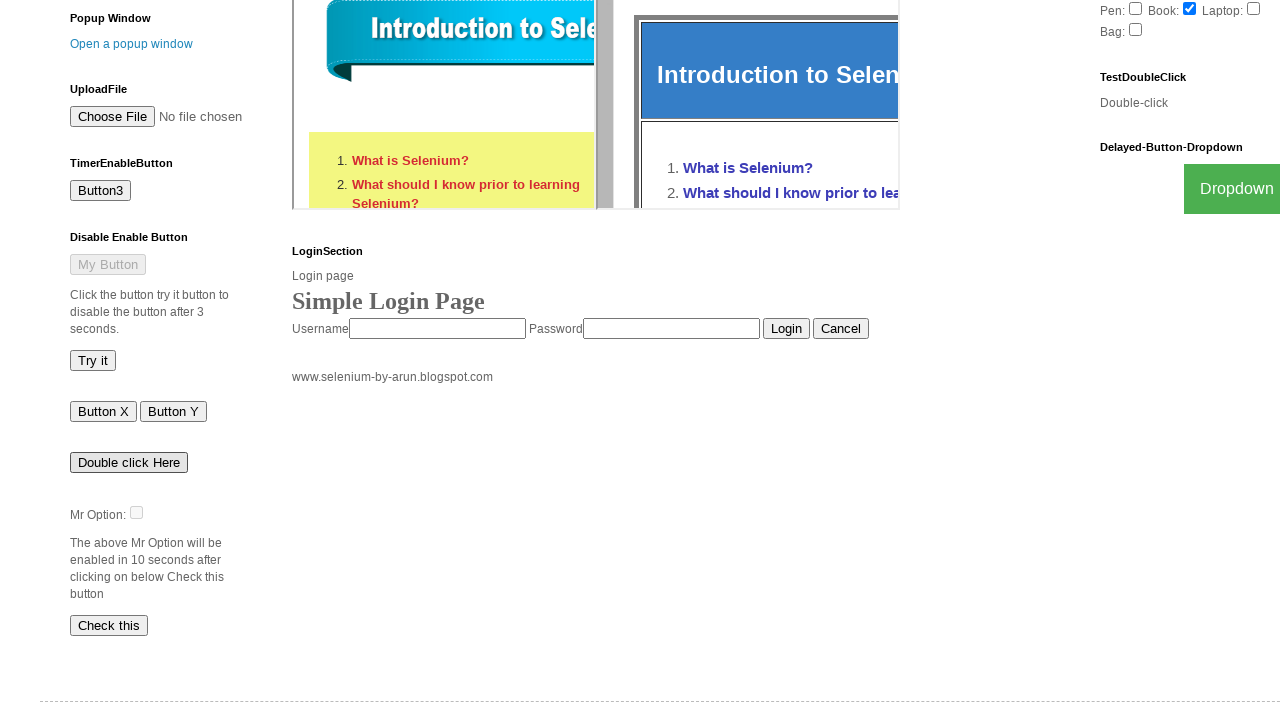

Pressed PageDown to scroll down
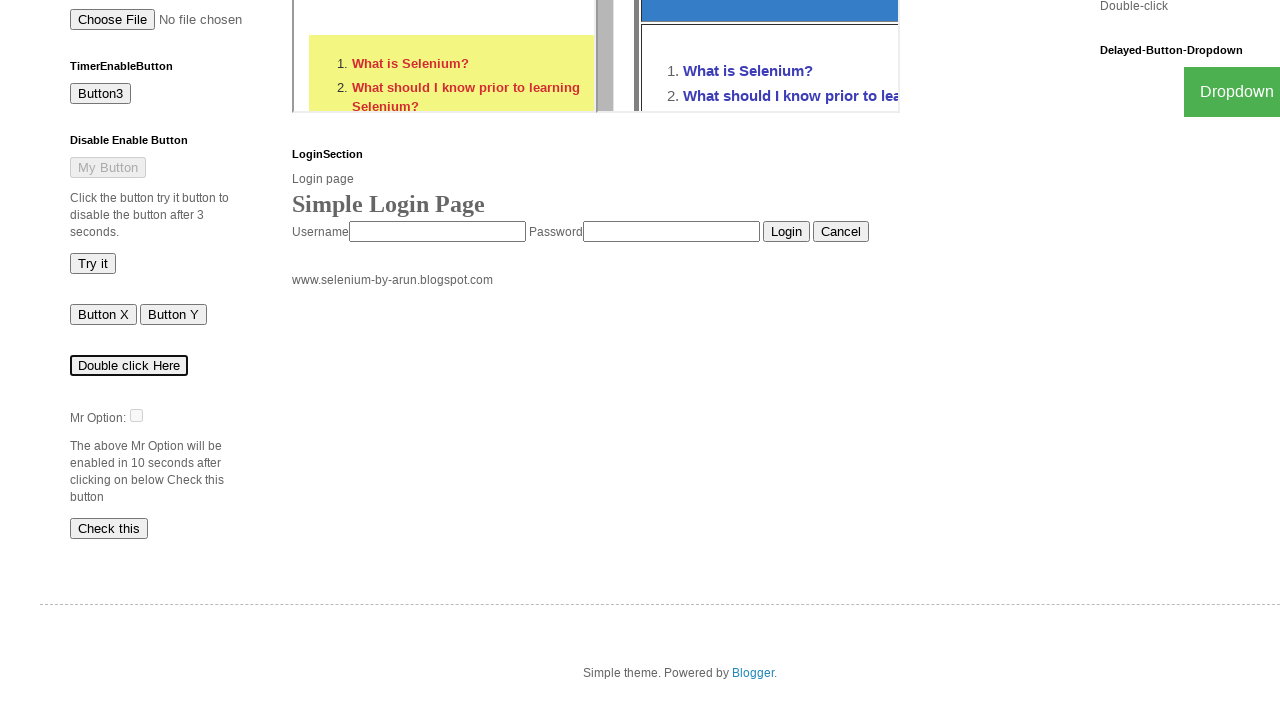

Clicked 'Check this' button at (109, 528) on xpath=//button[text()='Check this']
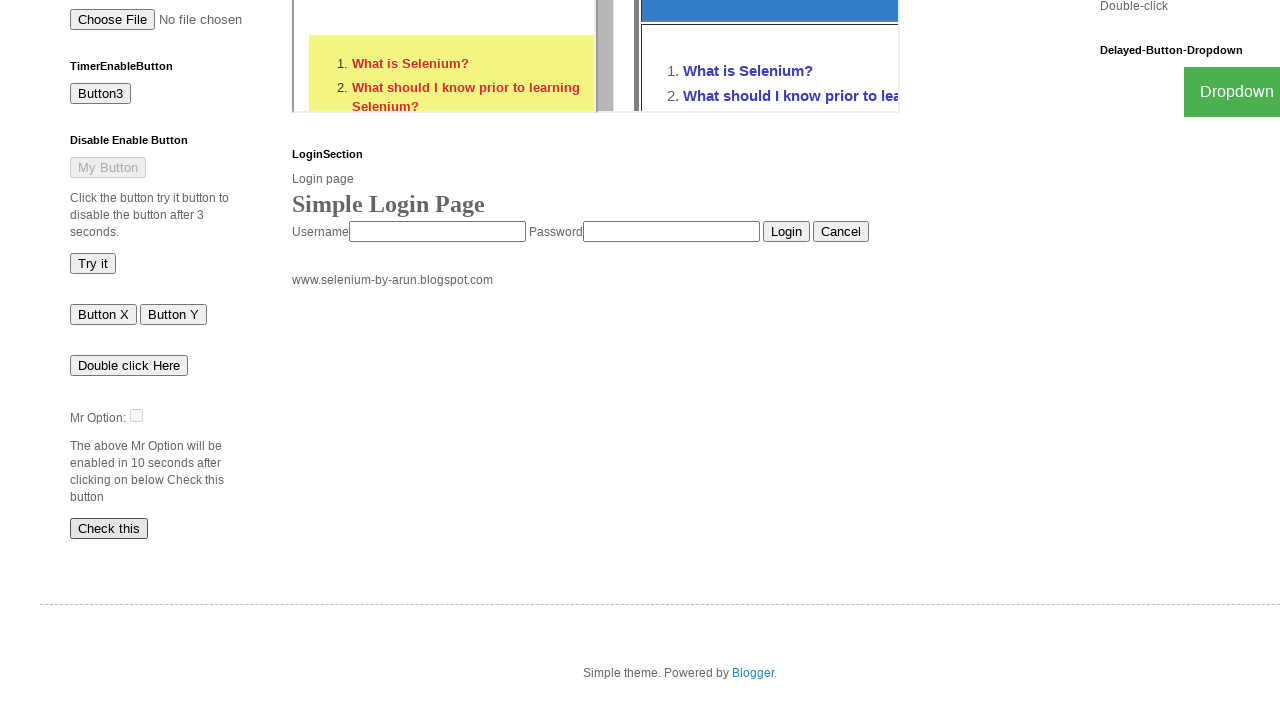

Pressed PageDown to scroll further down
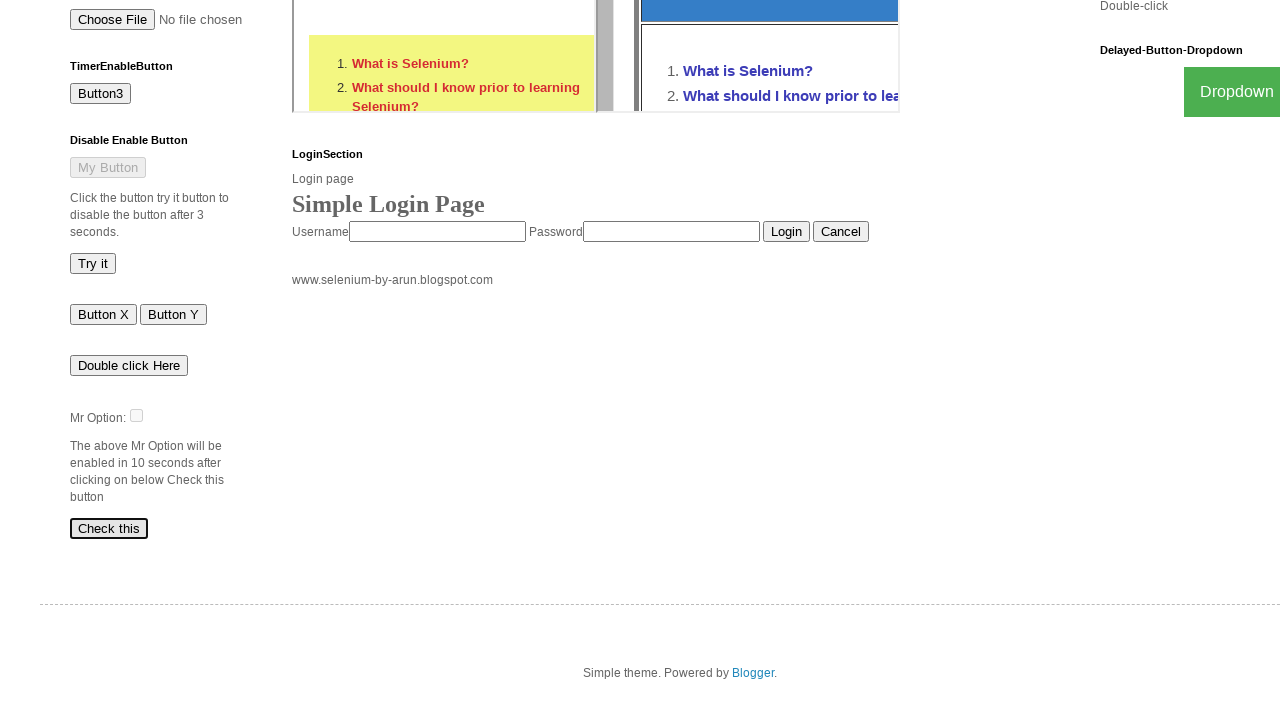

Waited for date input field to become visible
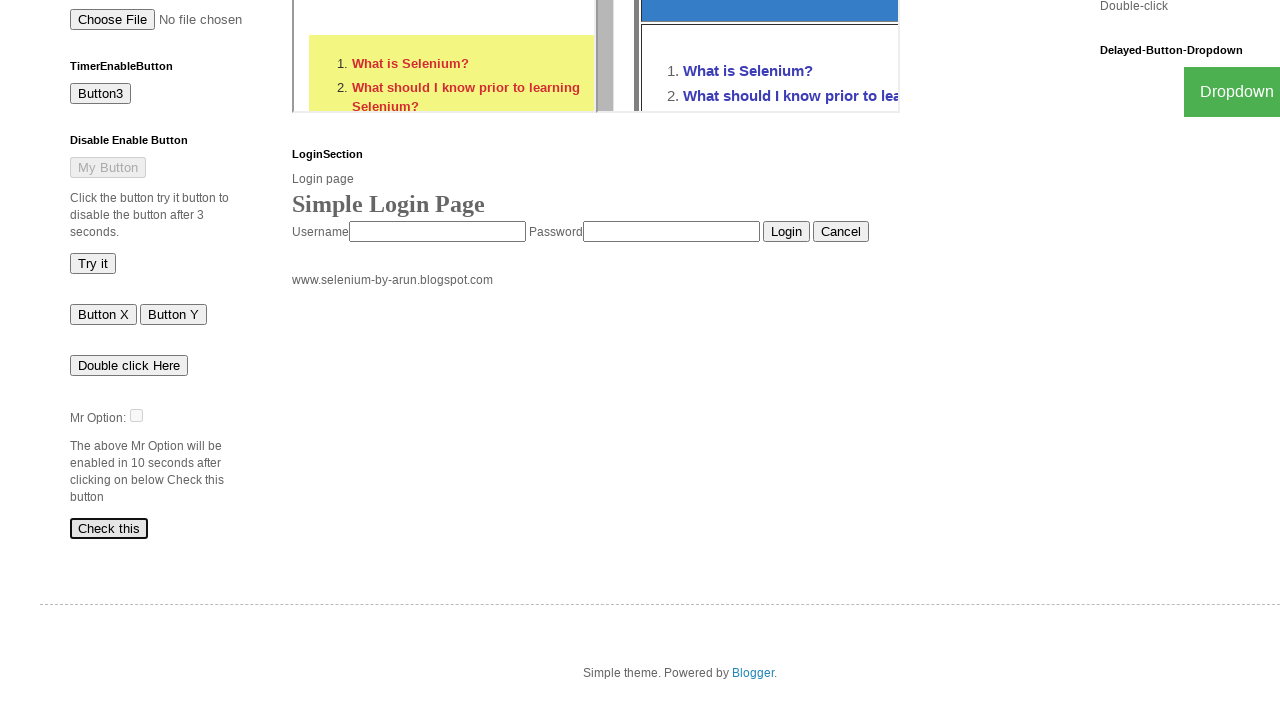

Clicked date input field at (136, 714) on xpath=//input[@id='dte']
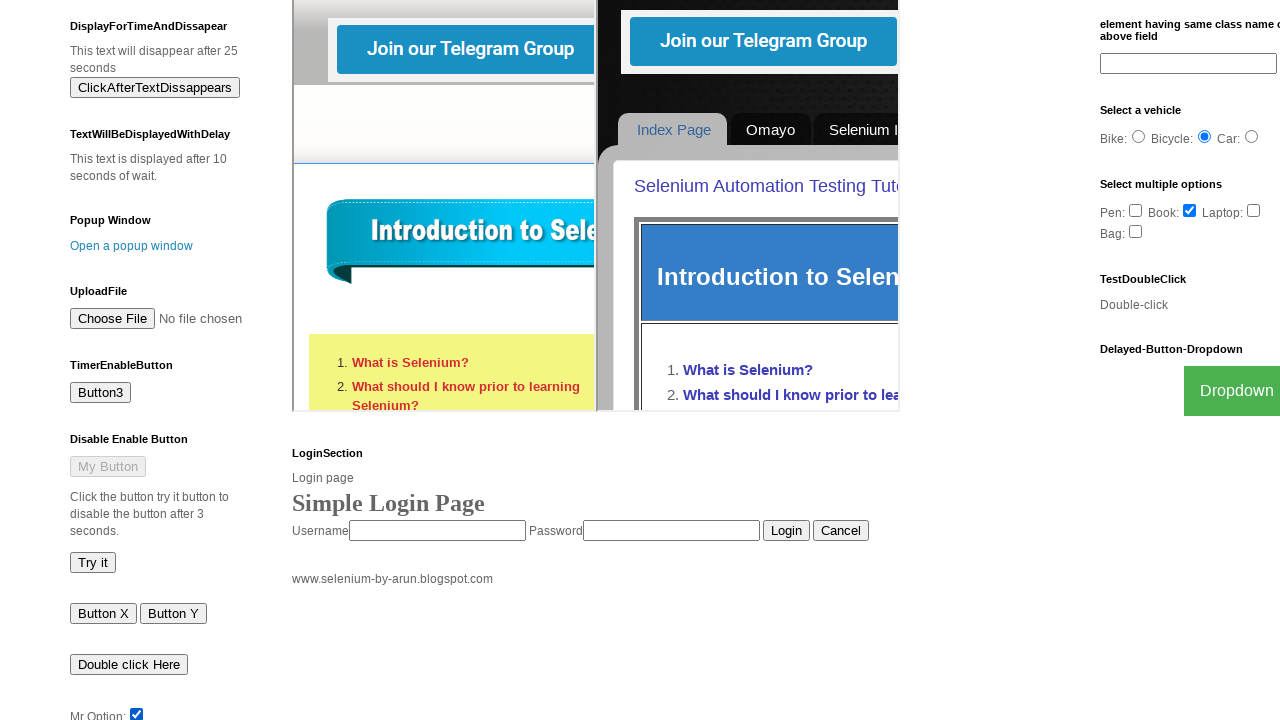

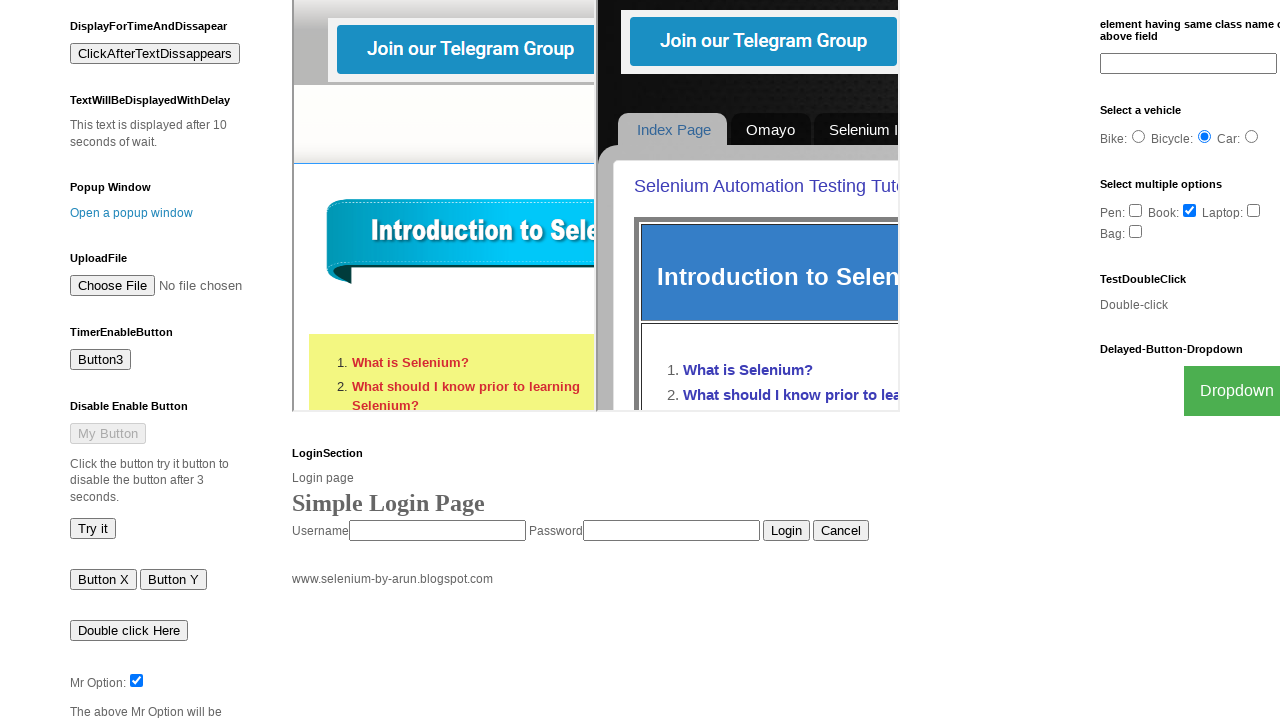